Tests hover functionality by hovering over three images and verifying that the corresponding user names are displayed for each image.

Starting URL: https://practice.cydeo.com/hovers

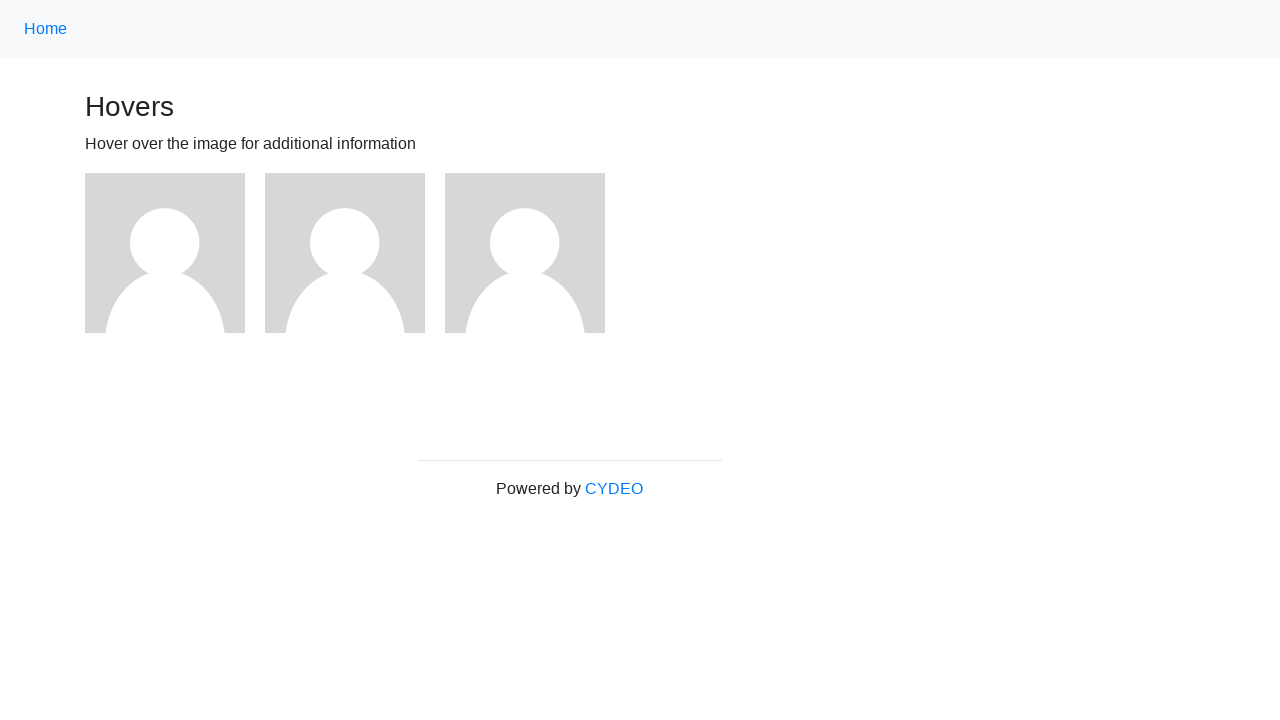

Navigated to hover practice page
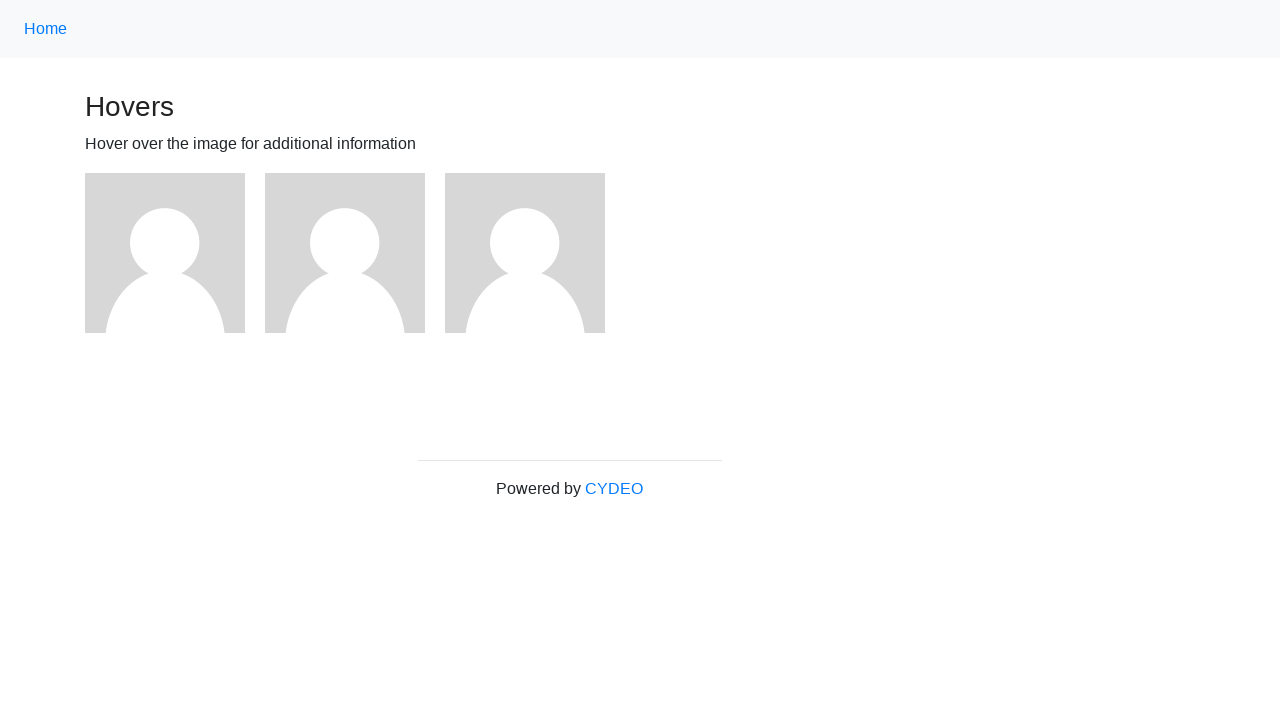

Hovered over first image at (165, 253) on (//img)[1]
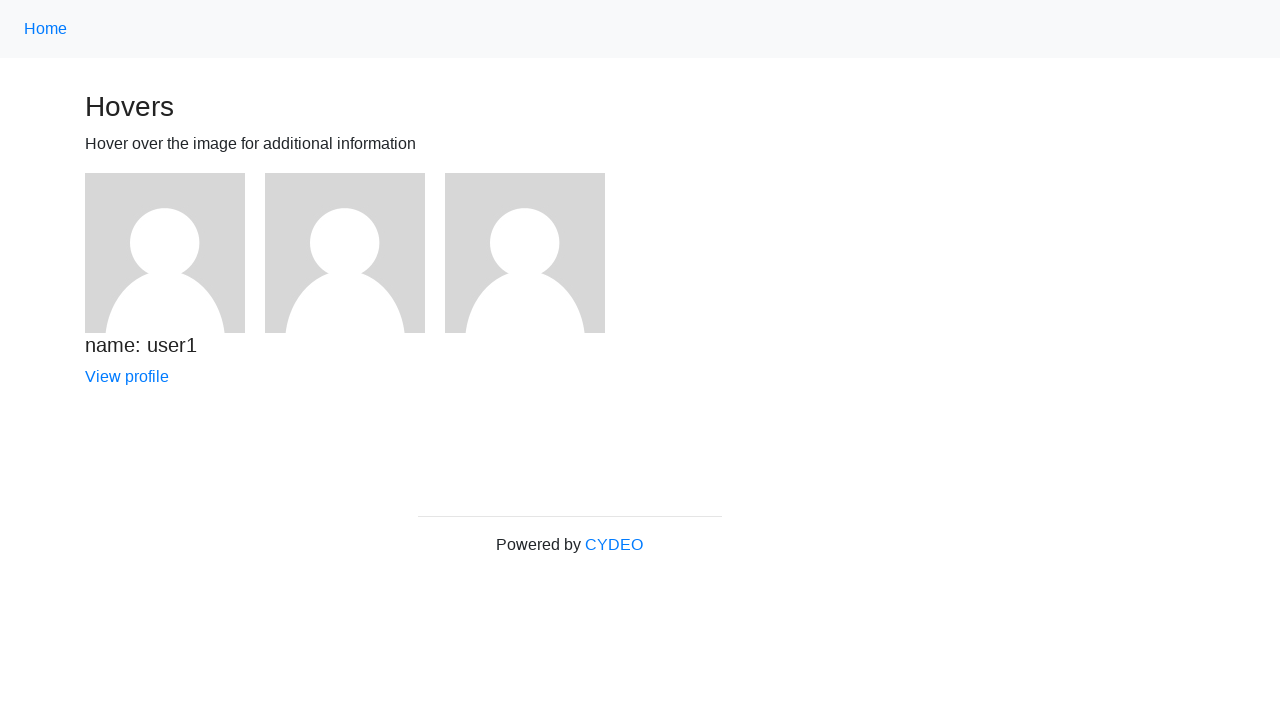

Verified that 'name: user1' is displayed
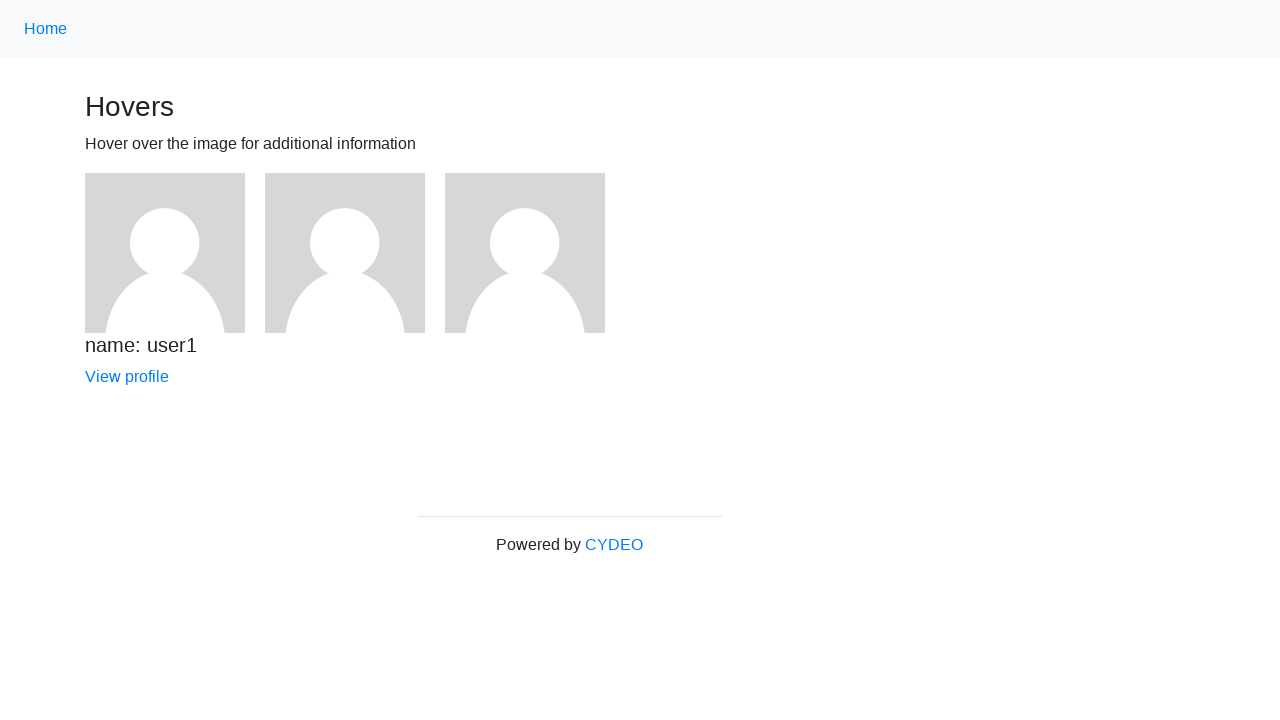

Hovered over second image at (345, 253) on (//img)[2]
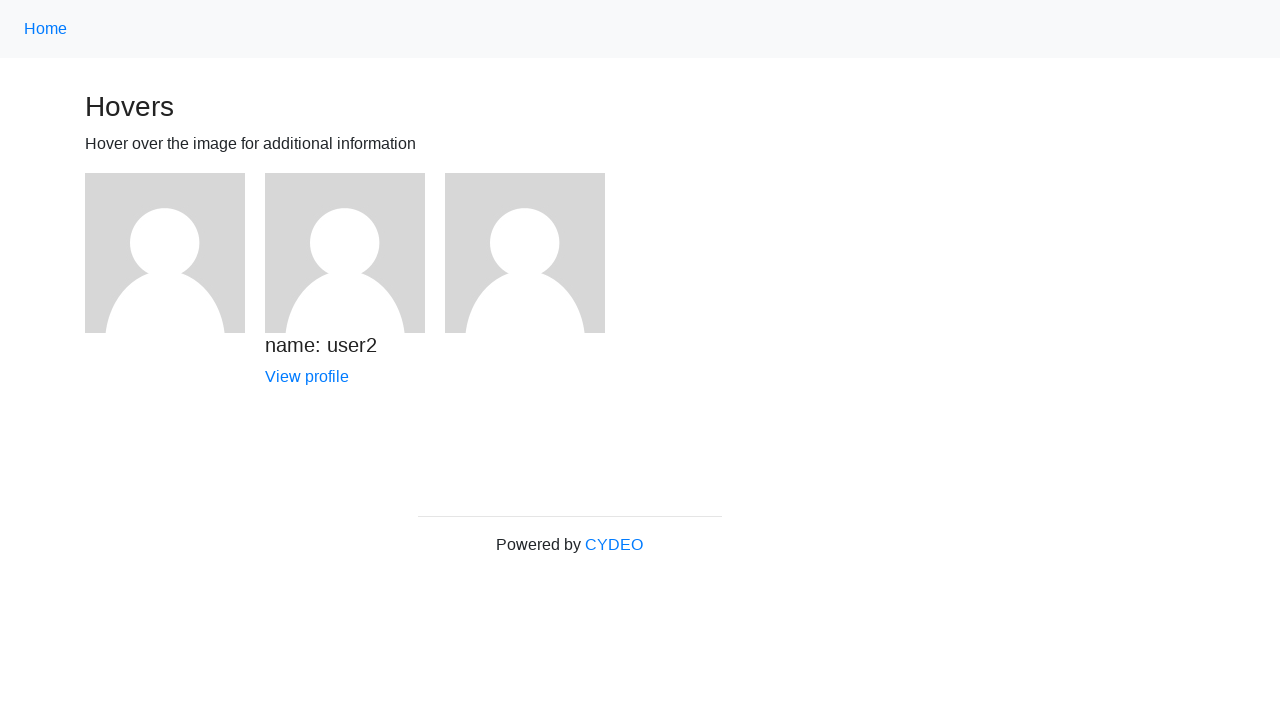

Verified that 'name: user2' is displayed
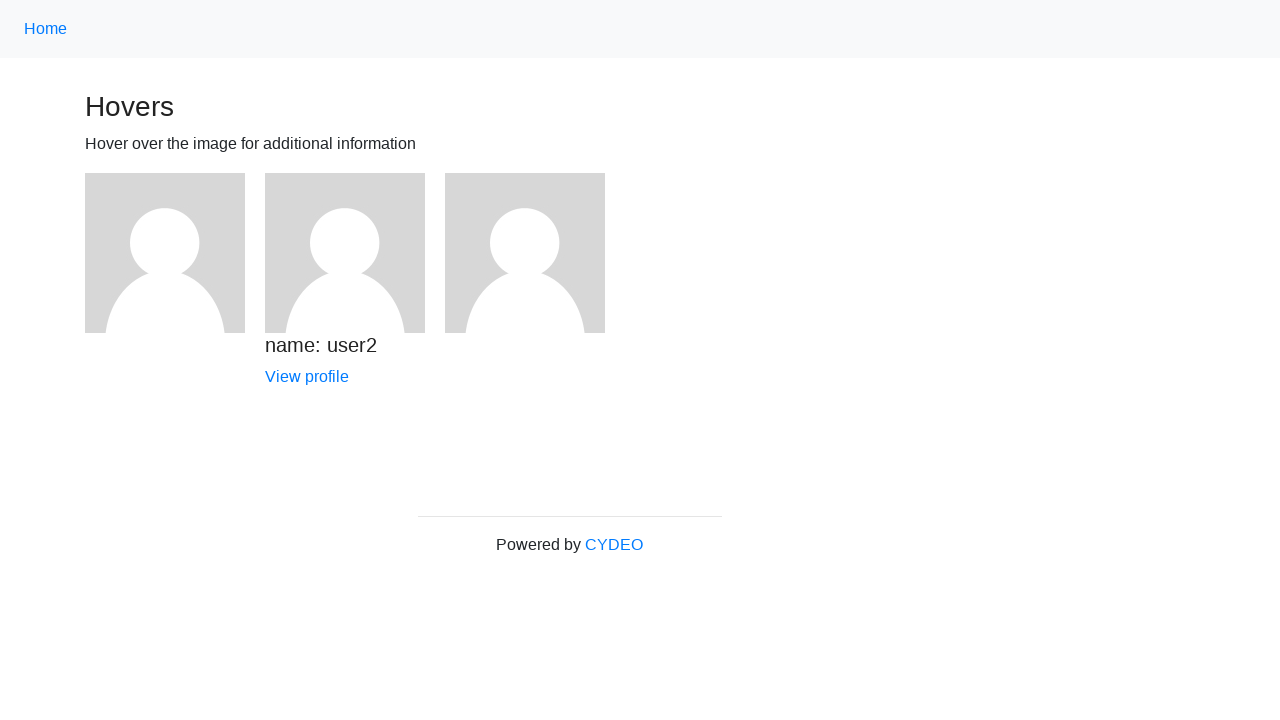

Hovered over third image at (525, 253) on (//img)[3]
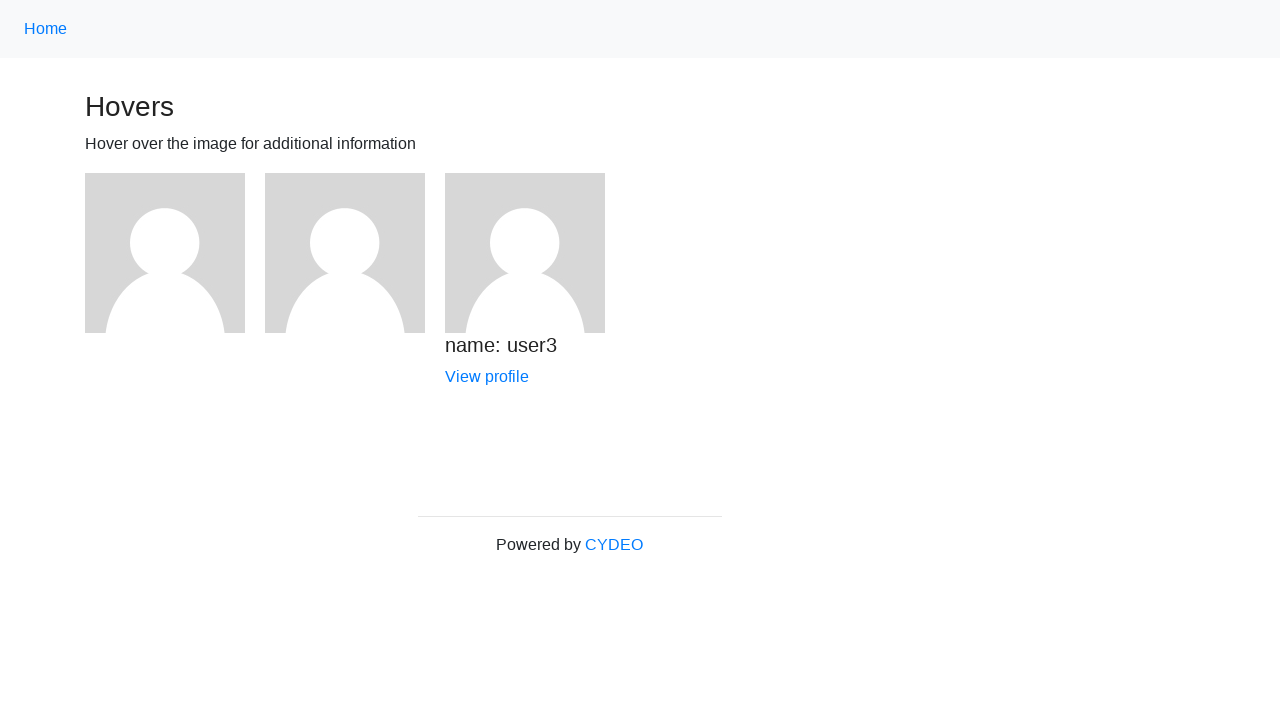

Verified that 'name: user3' is displayed
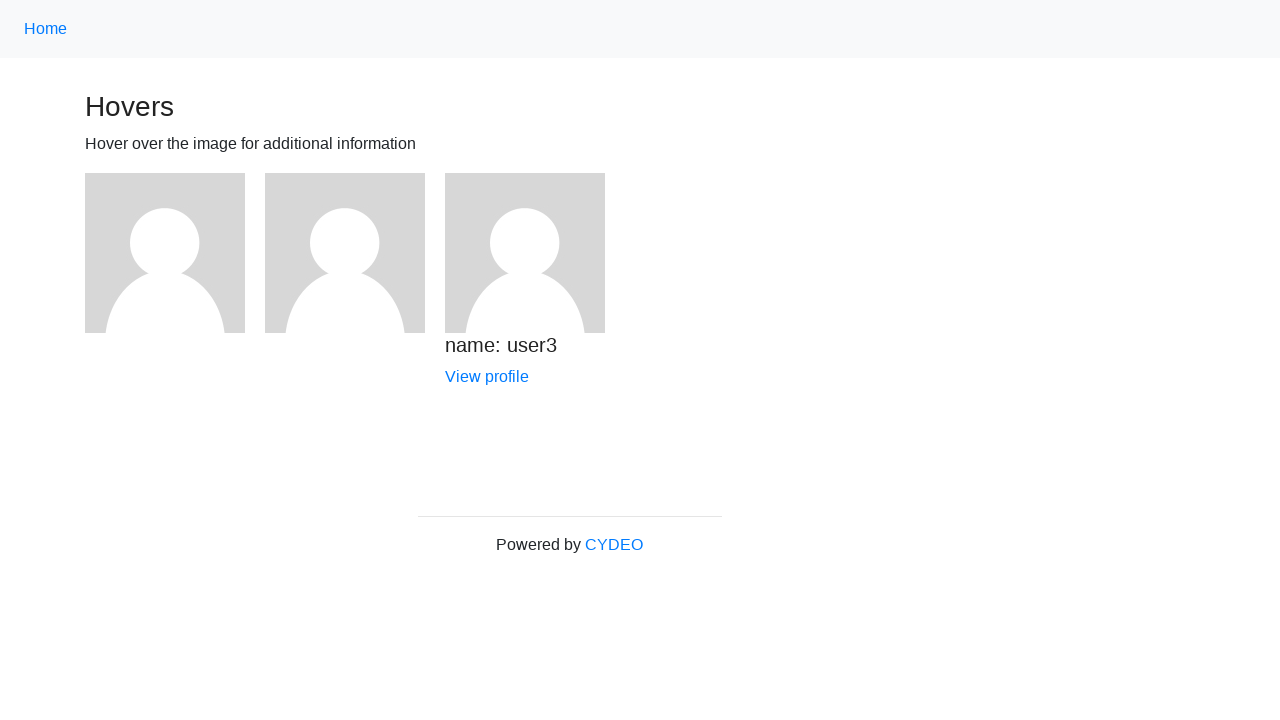

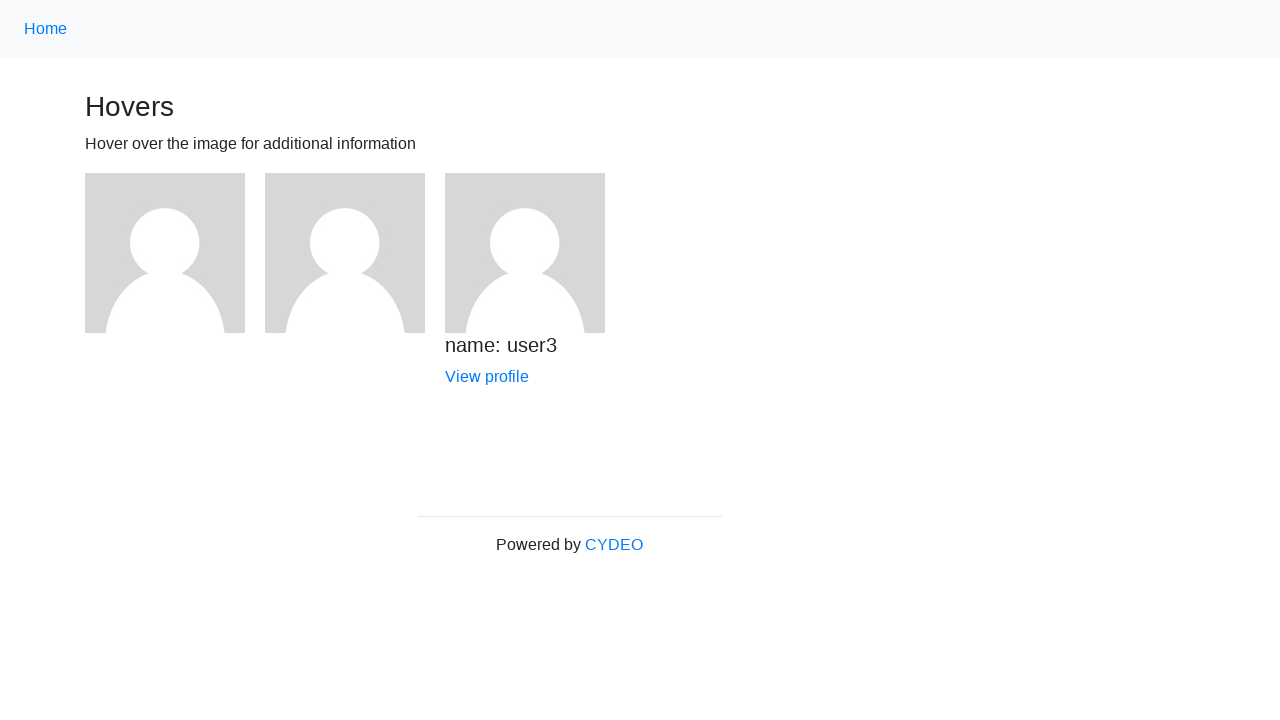